Tests dynamic dropdown selection by selecting a state and then a dependent city field on a practice form

Starting URL: https://demoqa.com/automation-practice-form

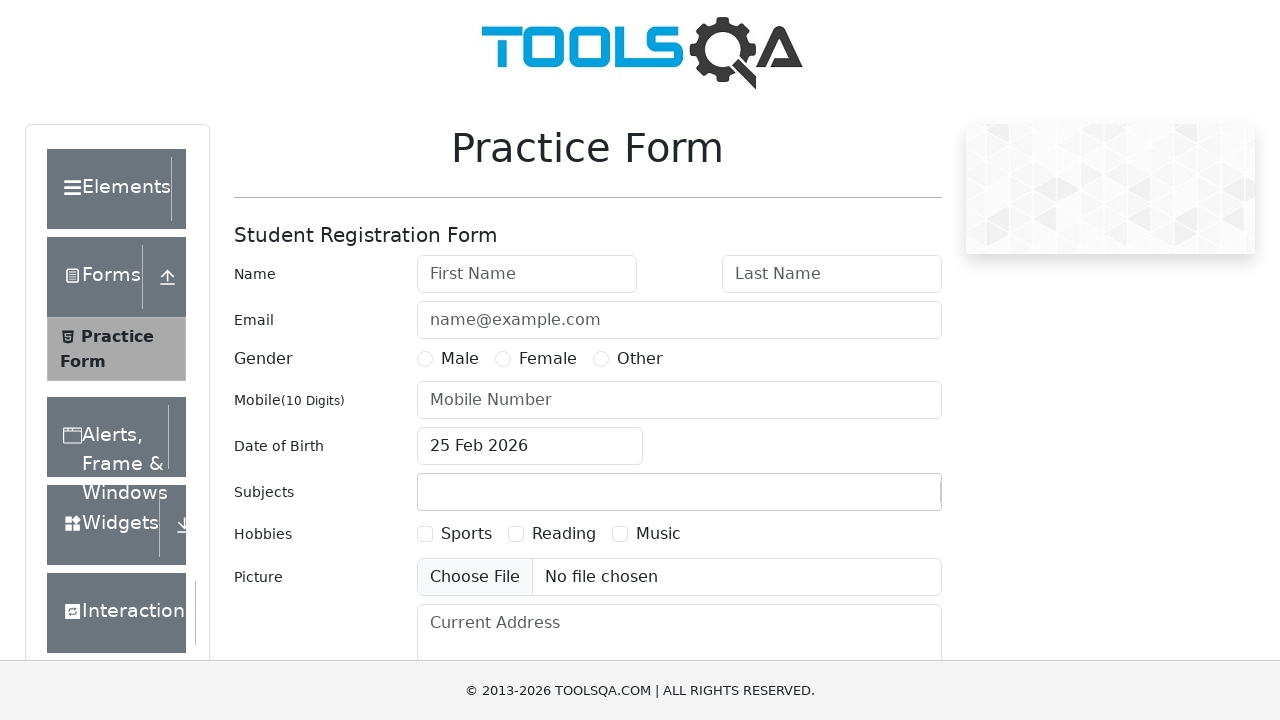

Scrolled to state field
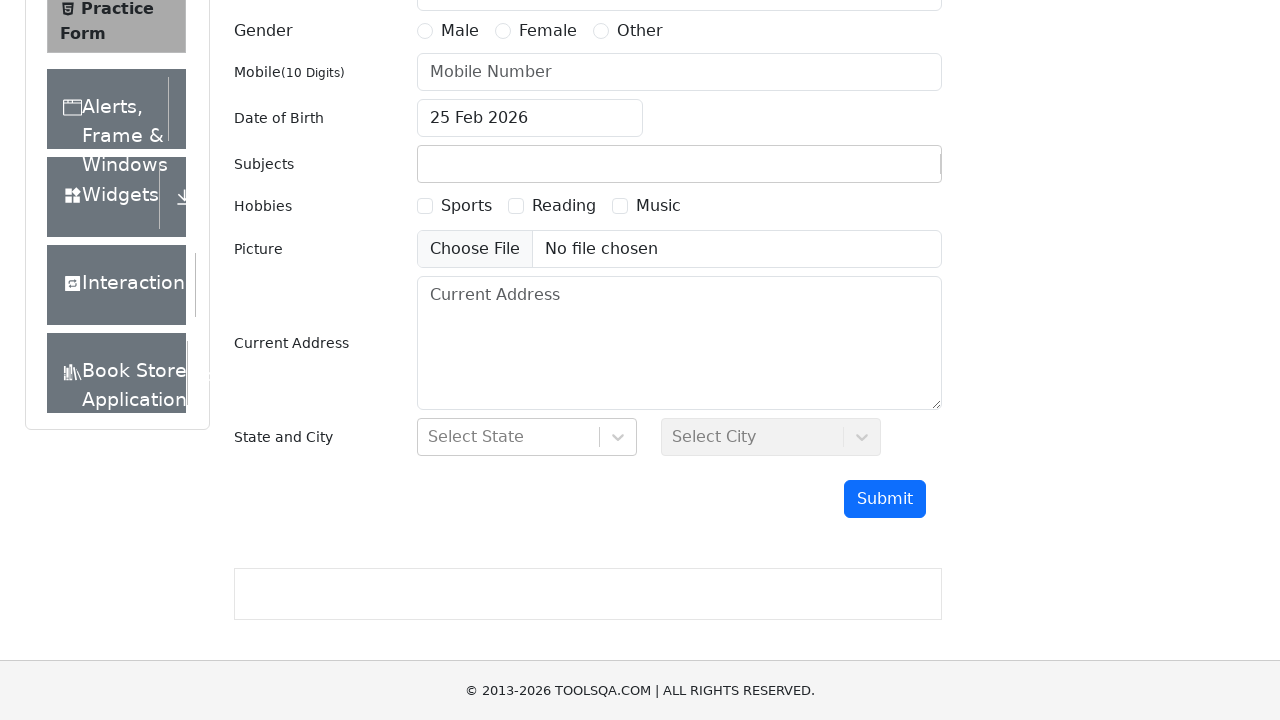

Clicked on state dropdown at (527, 437) on #state
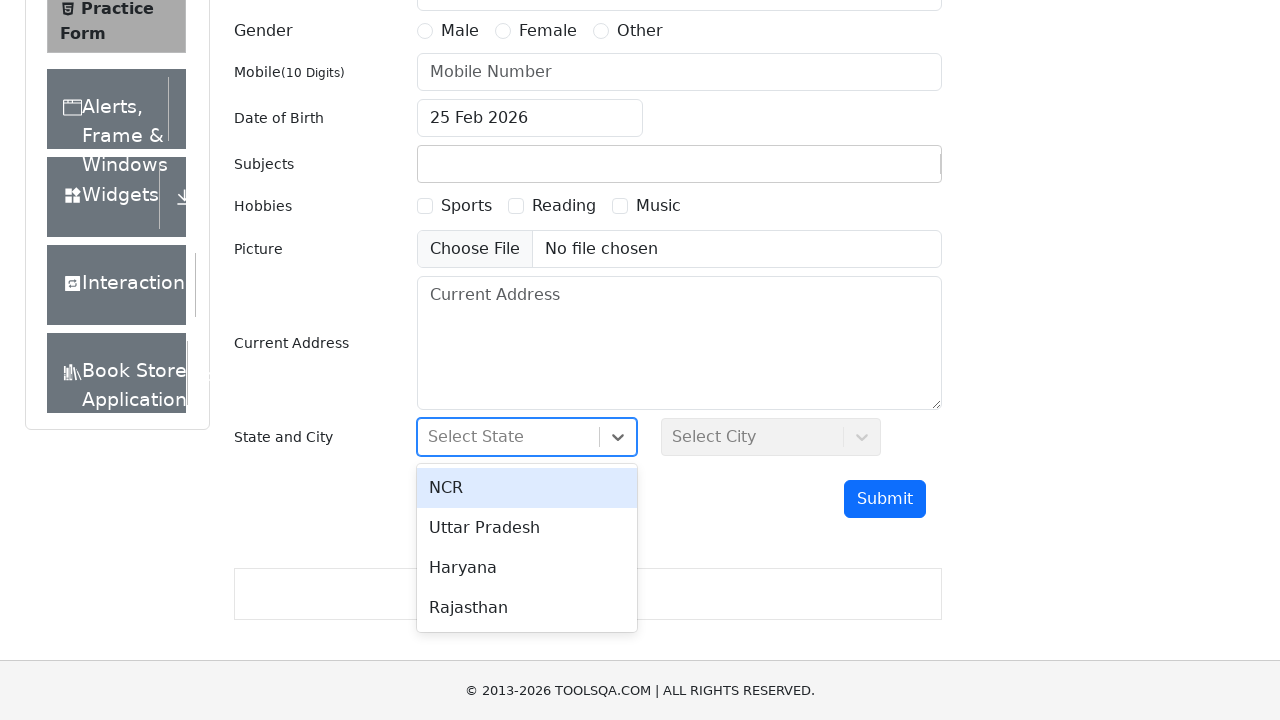

Selected NCR state option at (527, 488) on xpath=//div[contains(text(),'NCR')]
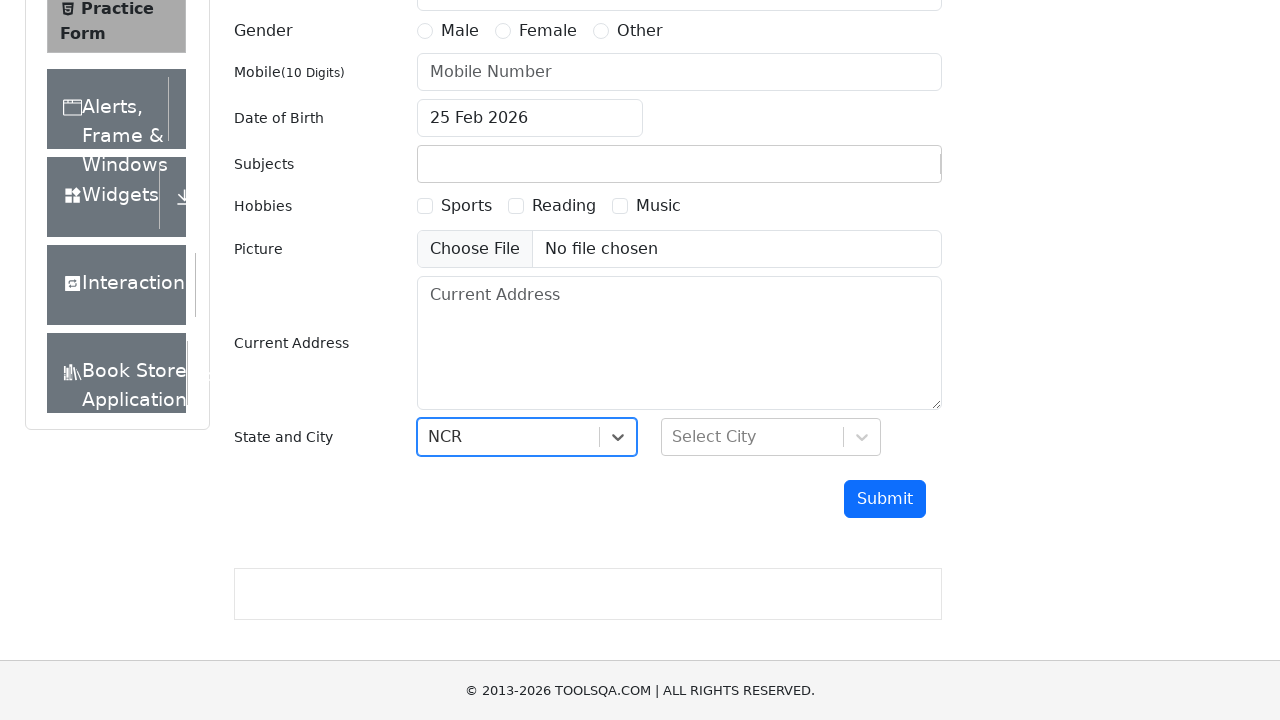

Clicked on city dropdown at (771, 437) on #city
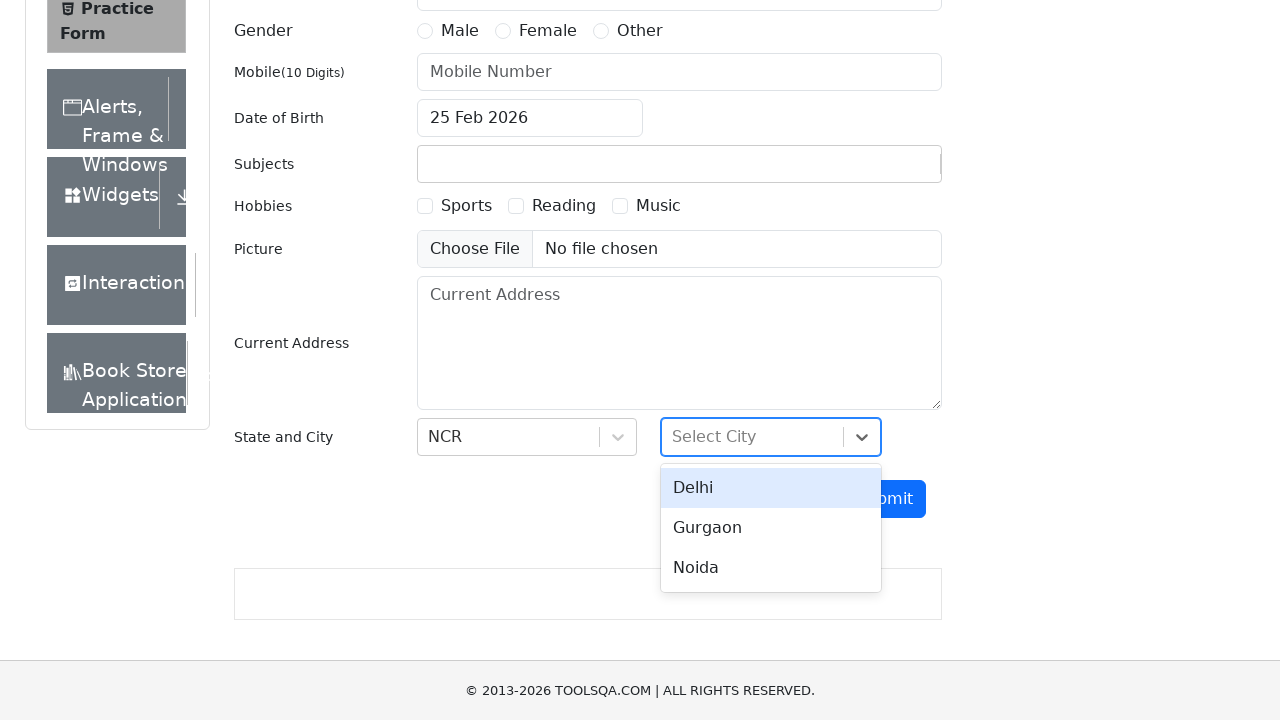

Selected Delhi city option at (771, 488) on xpath=//div[contains(text(), 'Delhi')]
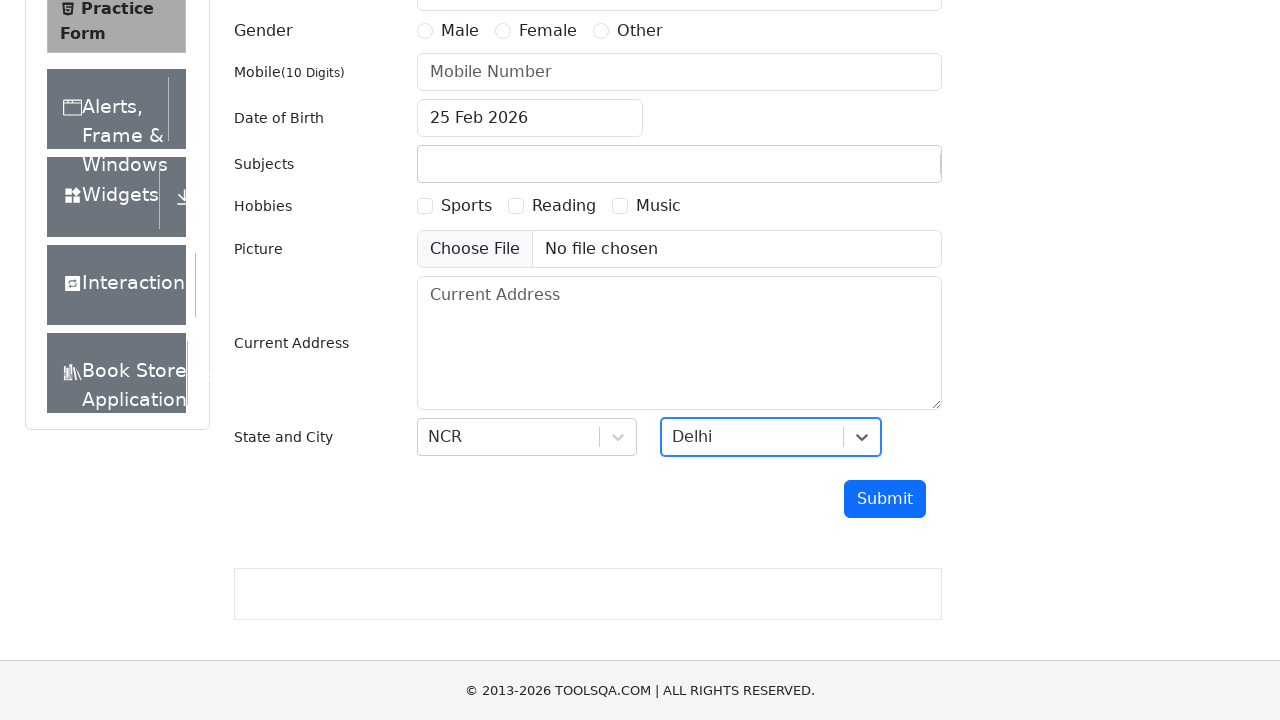

Retrieved selected state value
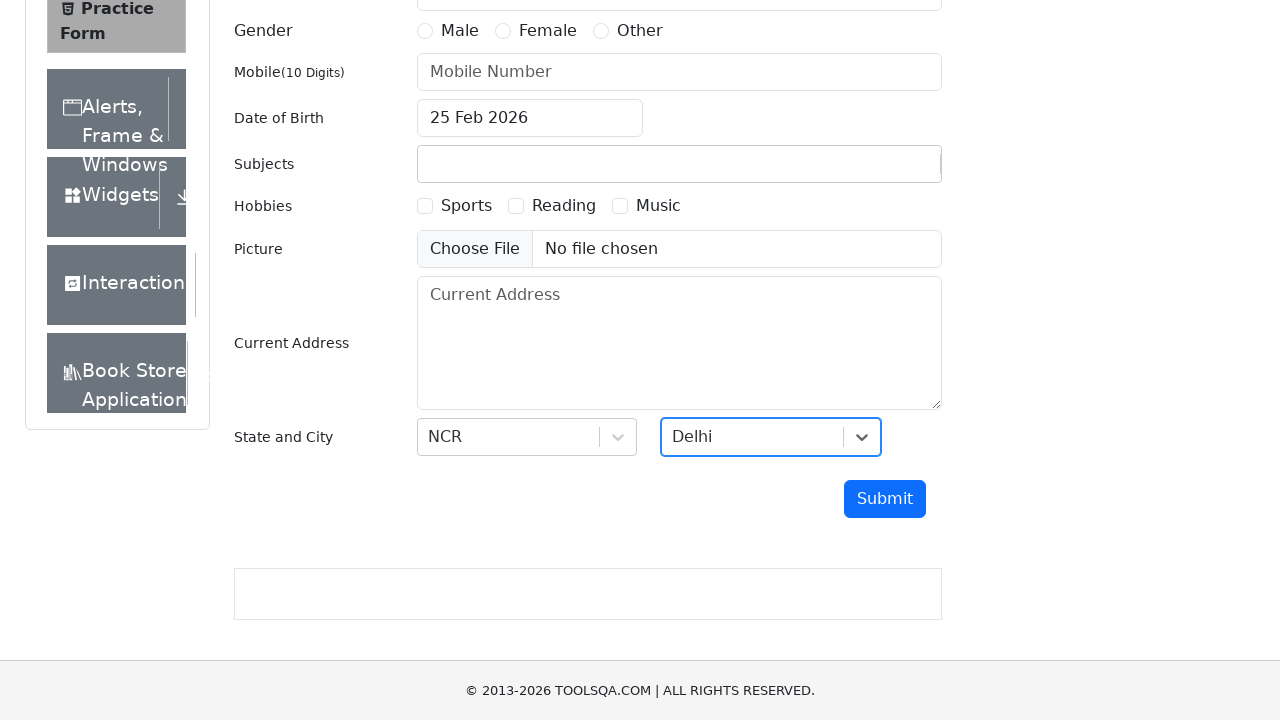

Retrieved selected city value
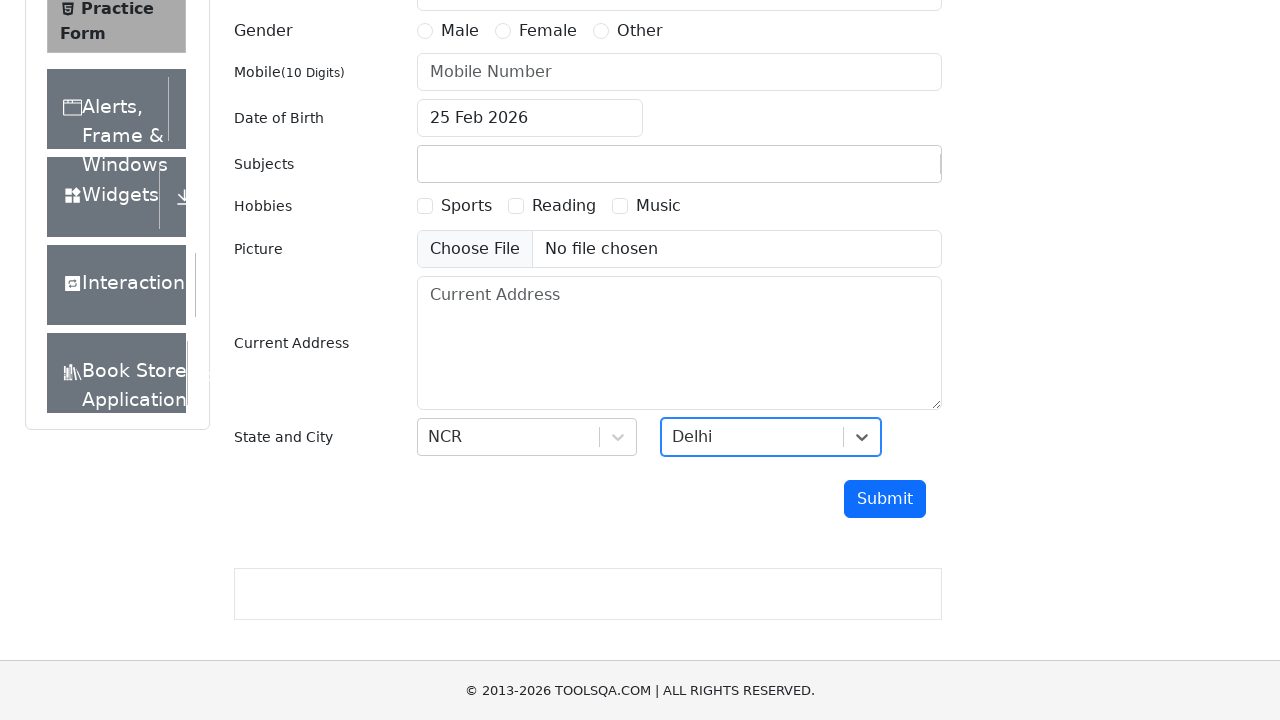

Verified state selection is NCR
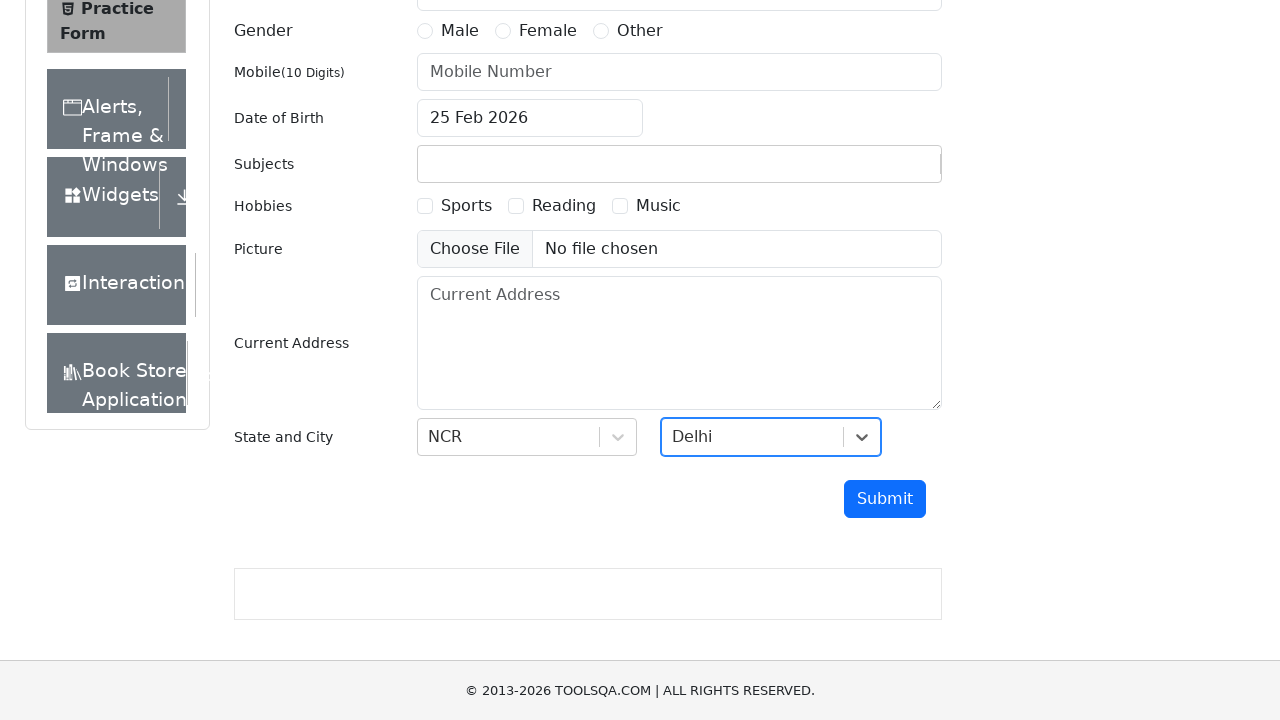

Verified city selection is Delhi
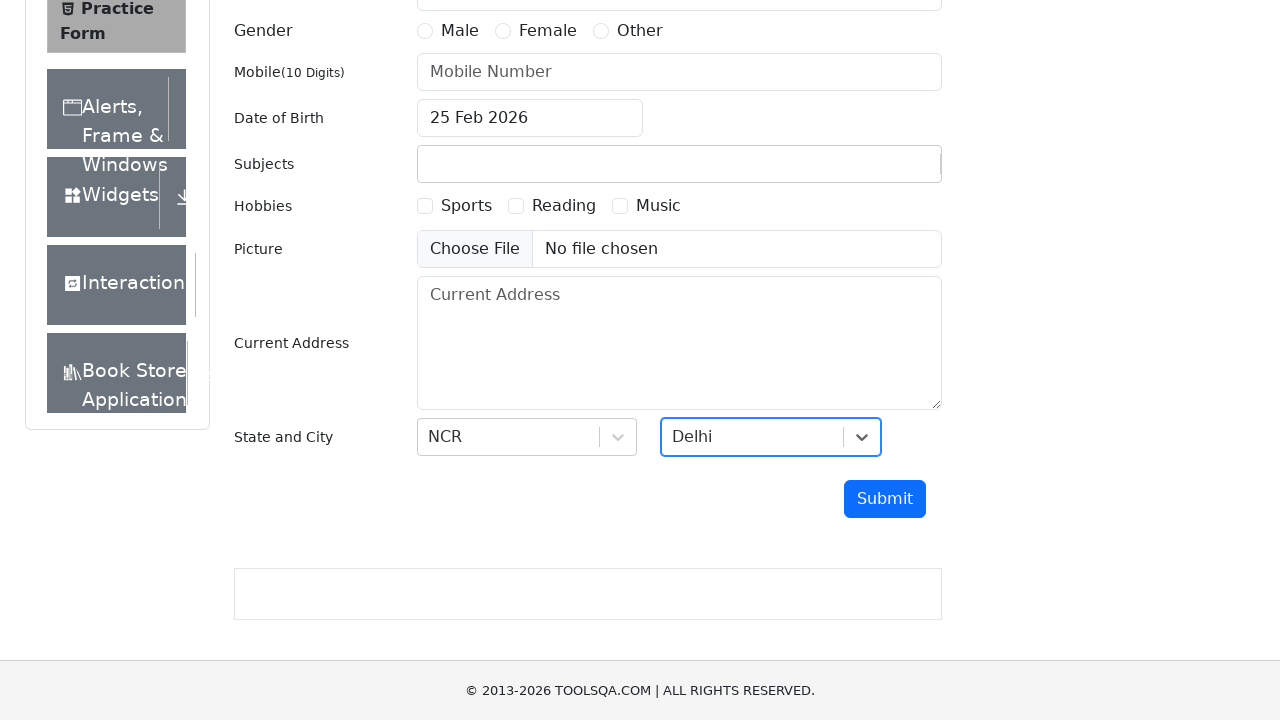

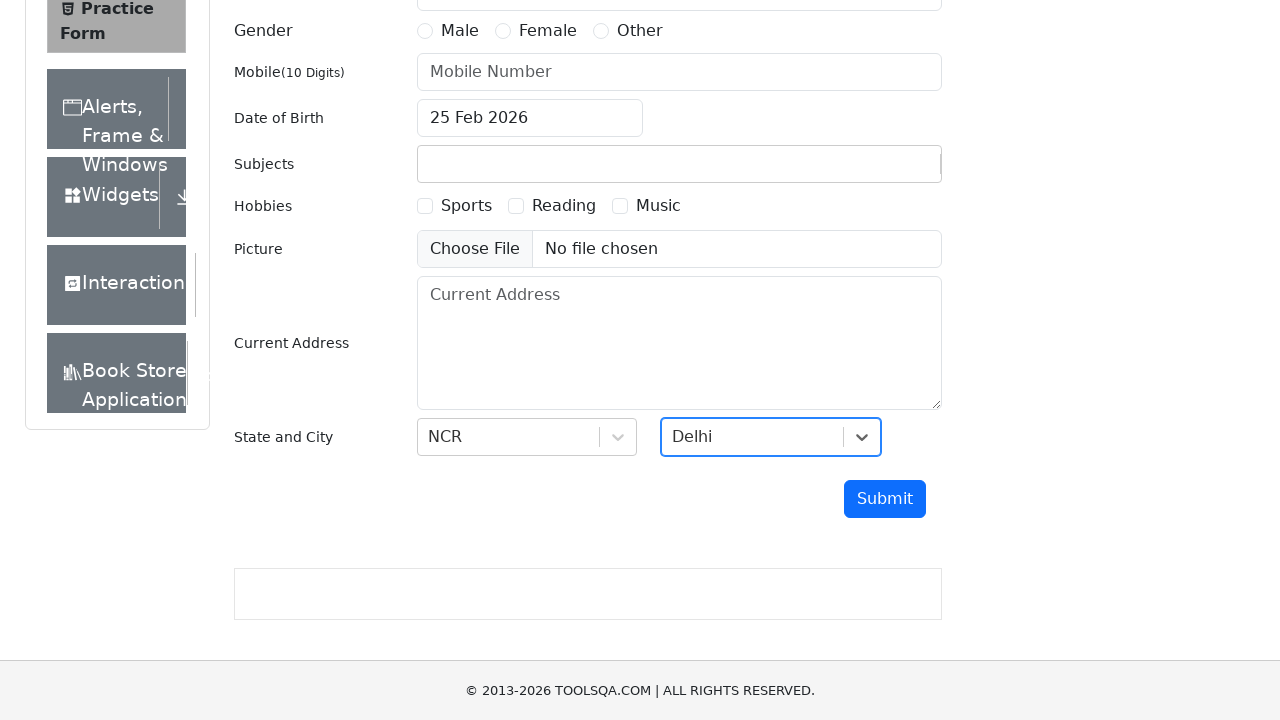